Tests button functionality in the Buttons Box section by clicking on buttons labeled One, Two, and Four

Starting URL: https://wejump-automation-test.github.io/qa-test/

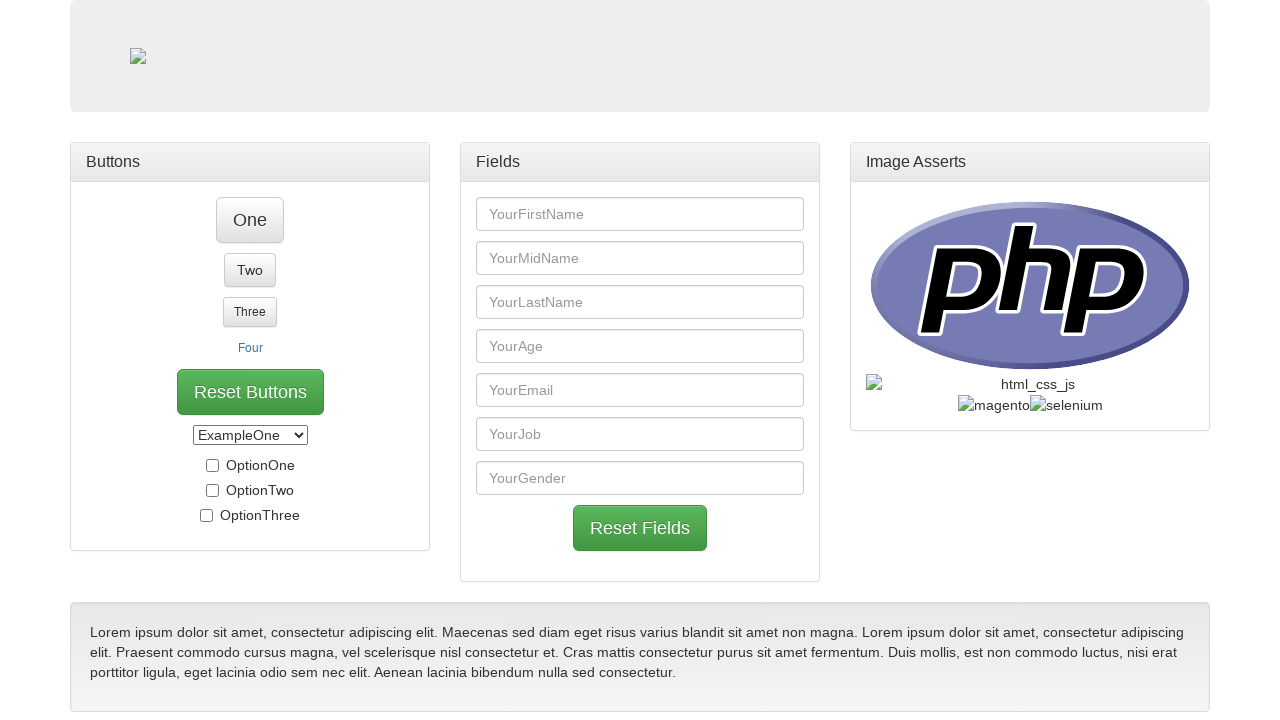

Clicked button 'One' in the Buttons Box section at (250, 220) on xpath=//div[@id='panel_body_one']//button[contains(text(),'One')]
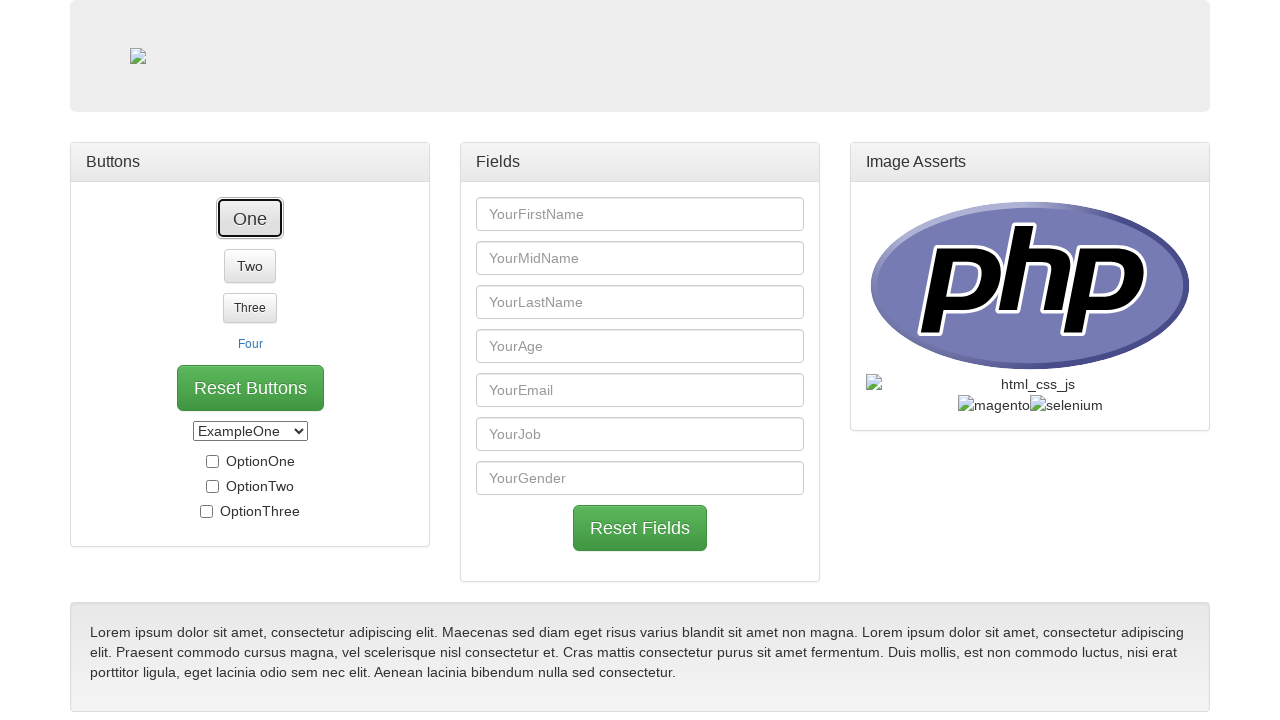

Clicked button 'Two' in the Buttons Box section at (250, 244) on xpath=//div[@id='panel_body_one']//button[contains(text(),'Two')]
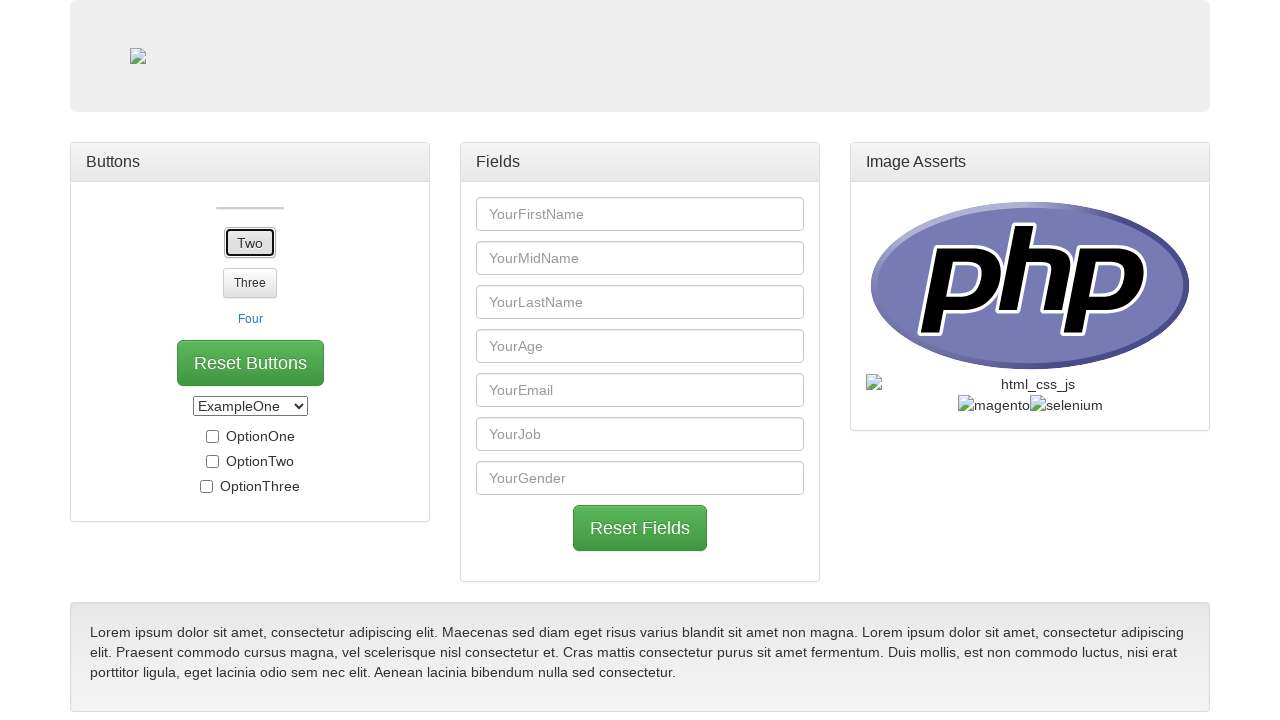

Clicked button 'Four' in the Buttons Box section at (250, 288) on xpath=//div[@id='panel_body_one']//button[contains(text(),'Four')]
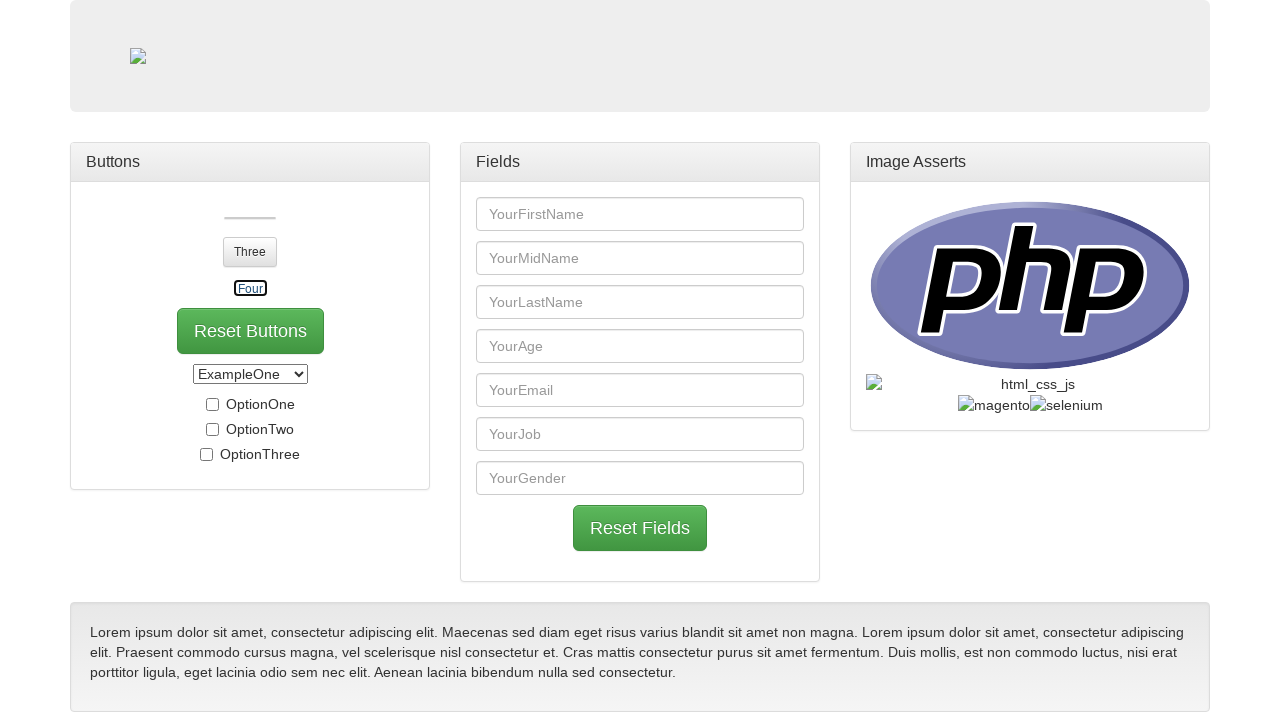

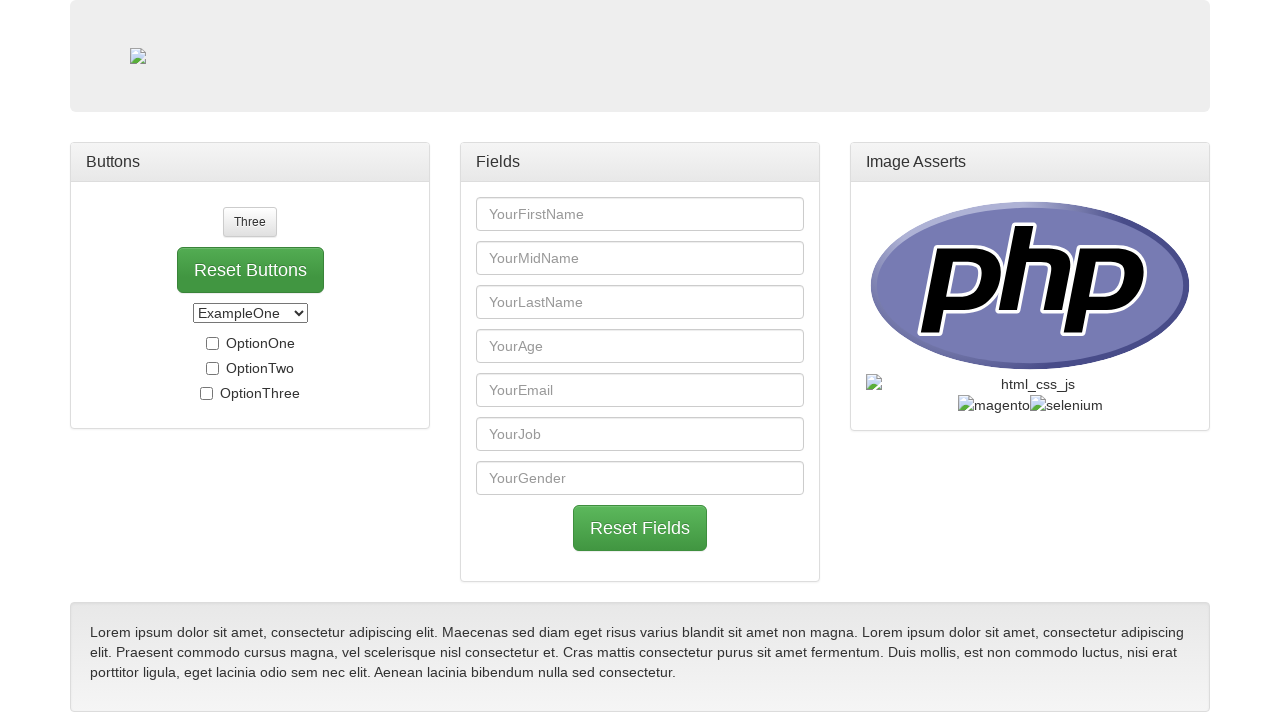